Tests a Bootstrap-style dropdown with checkboxes by clicking to open it and selecting multiple options (Bicerin, Breve, and Cafe macchiato) from the list.

Starting URL: https://www.htmlelements.com/demos/dropdownlist/checkboxes/

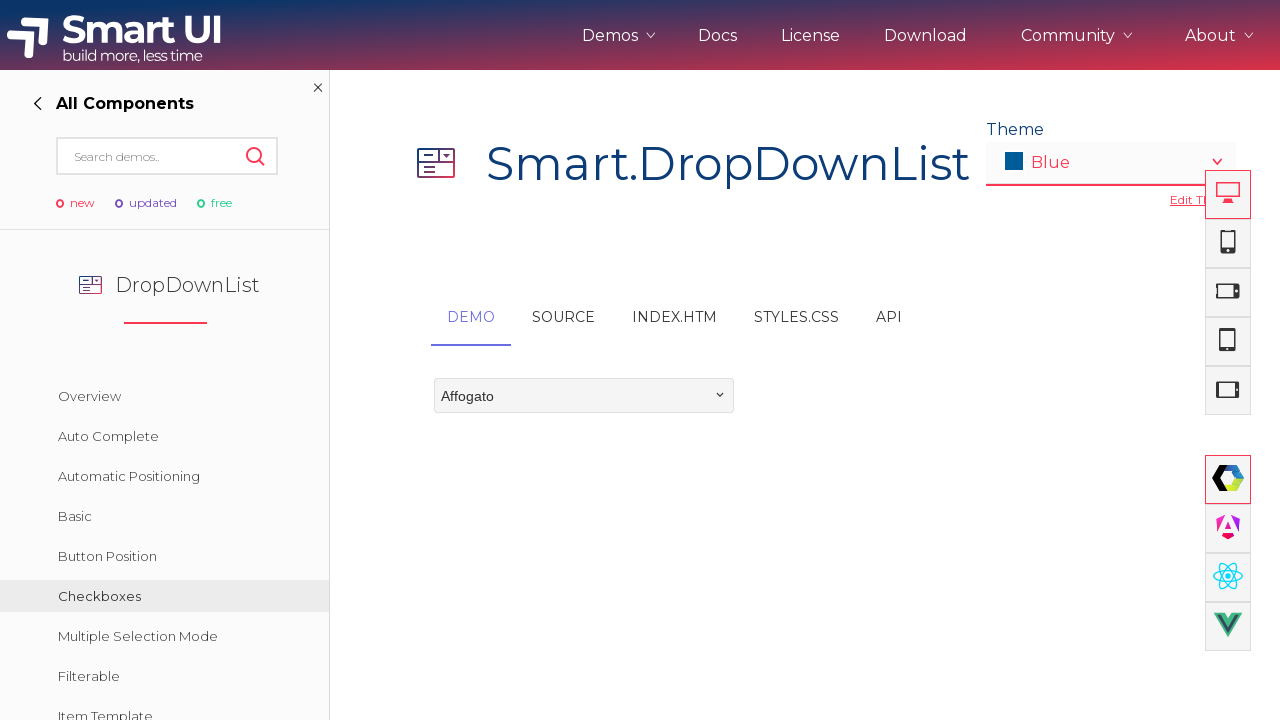

Located demo iframe
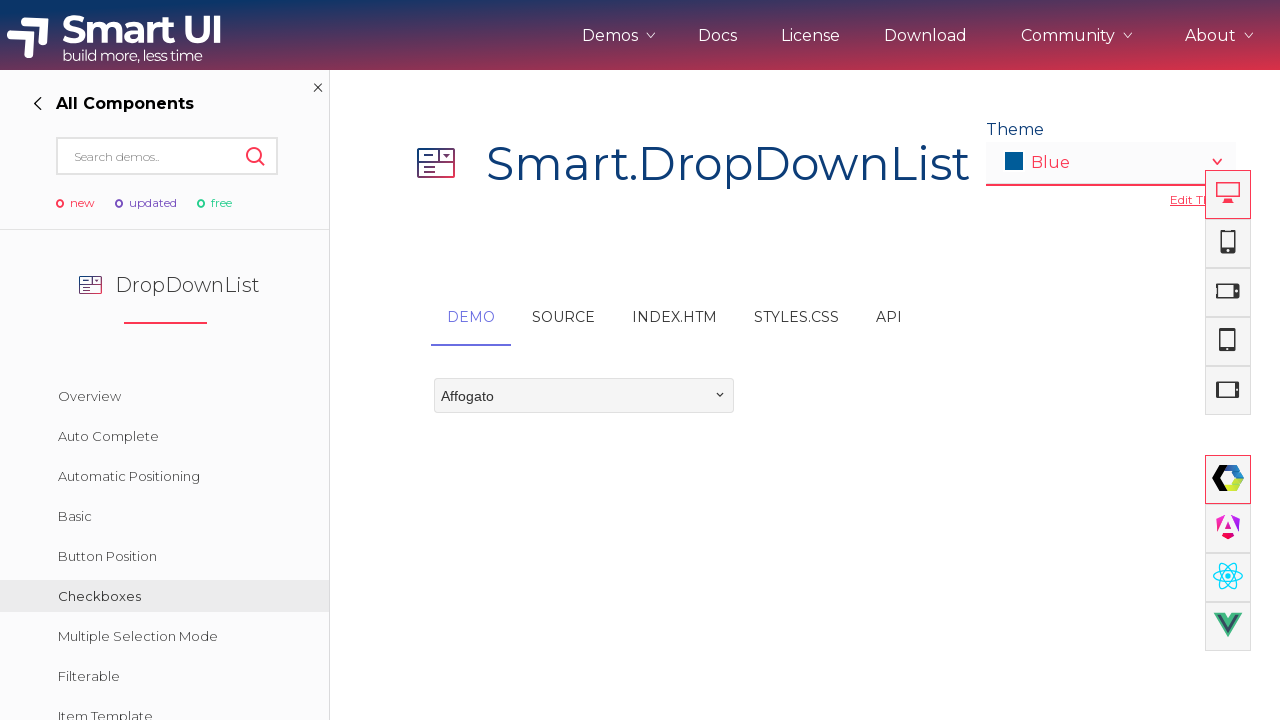

Clicked dropdown button to open Bootstrap-style dropdown at (720, 396) on iframe.demo-frame >> internal:control=enter-frame >> span.smart-drop-down-button
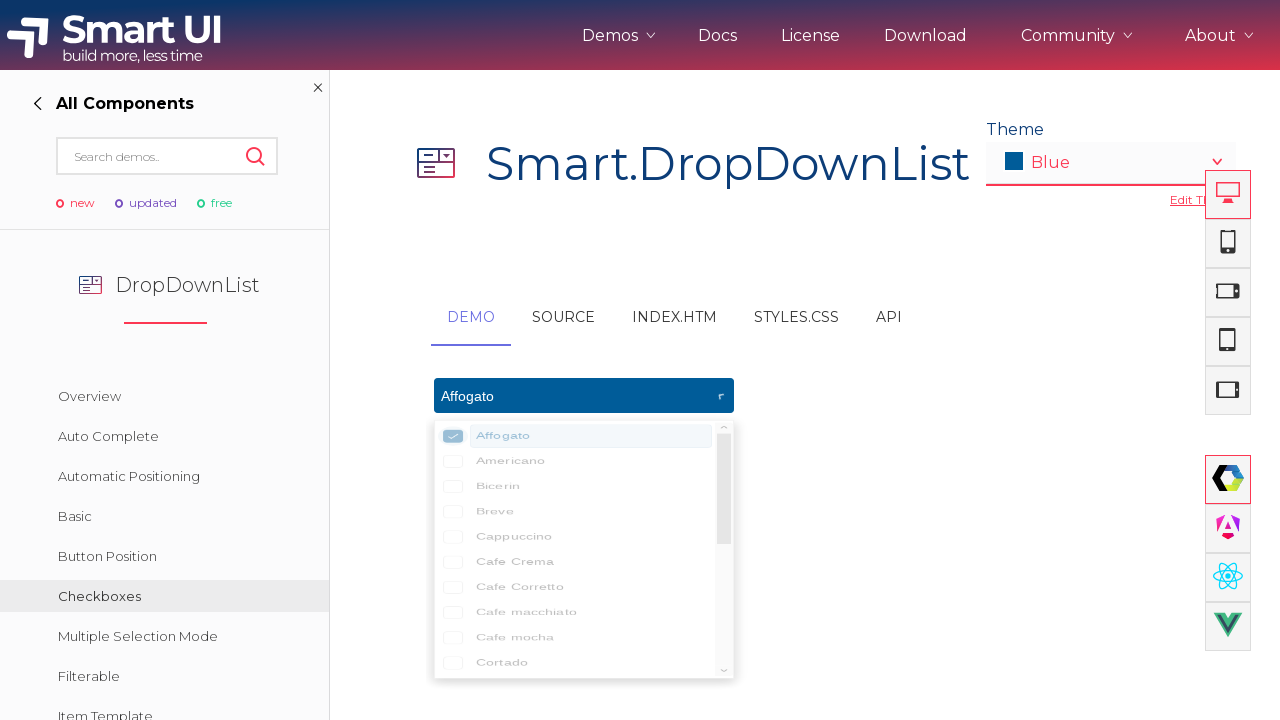

Waited for dropdown options to become visible
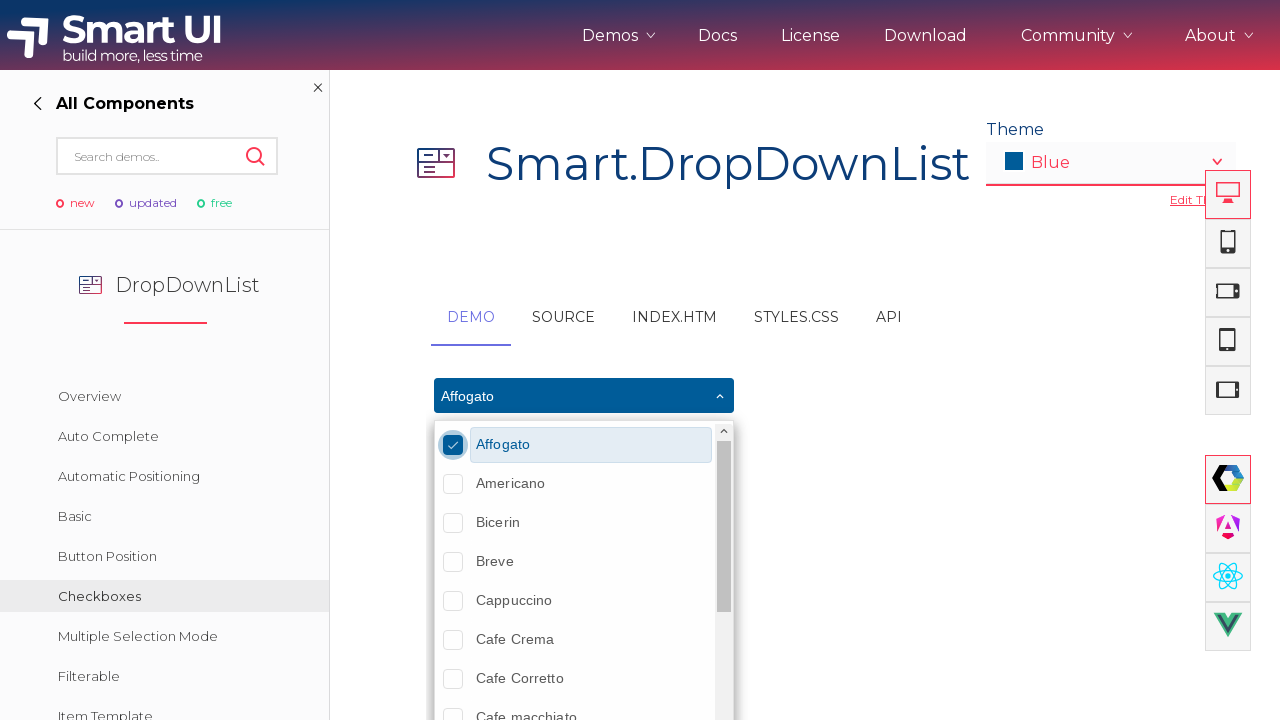

Retrieved all dropdown options from the list
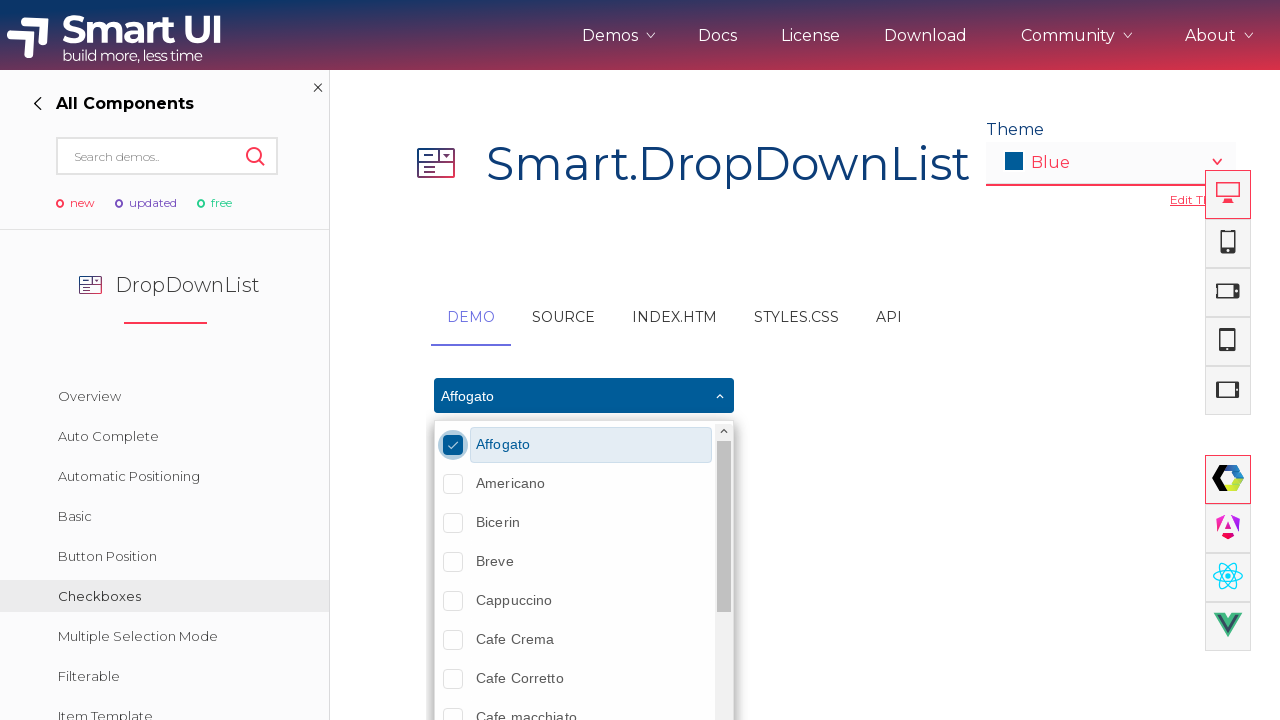

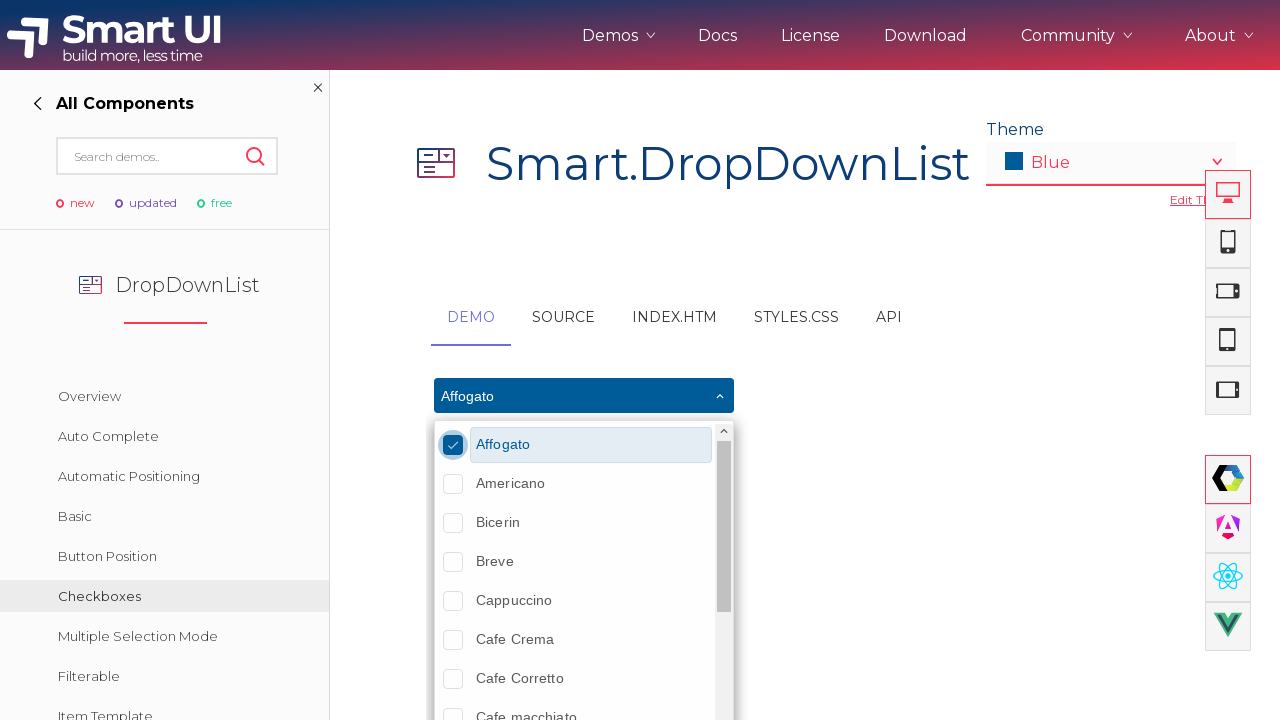